Tests A/B test opt-out functionality by visiting the page, adding an opt-out cookie, refreshing, and verifying the heading changes to indicate opt-out status

Starting URL: http://the-internet.herokuapp.com/abtest

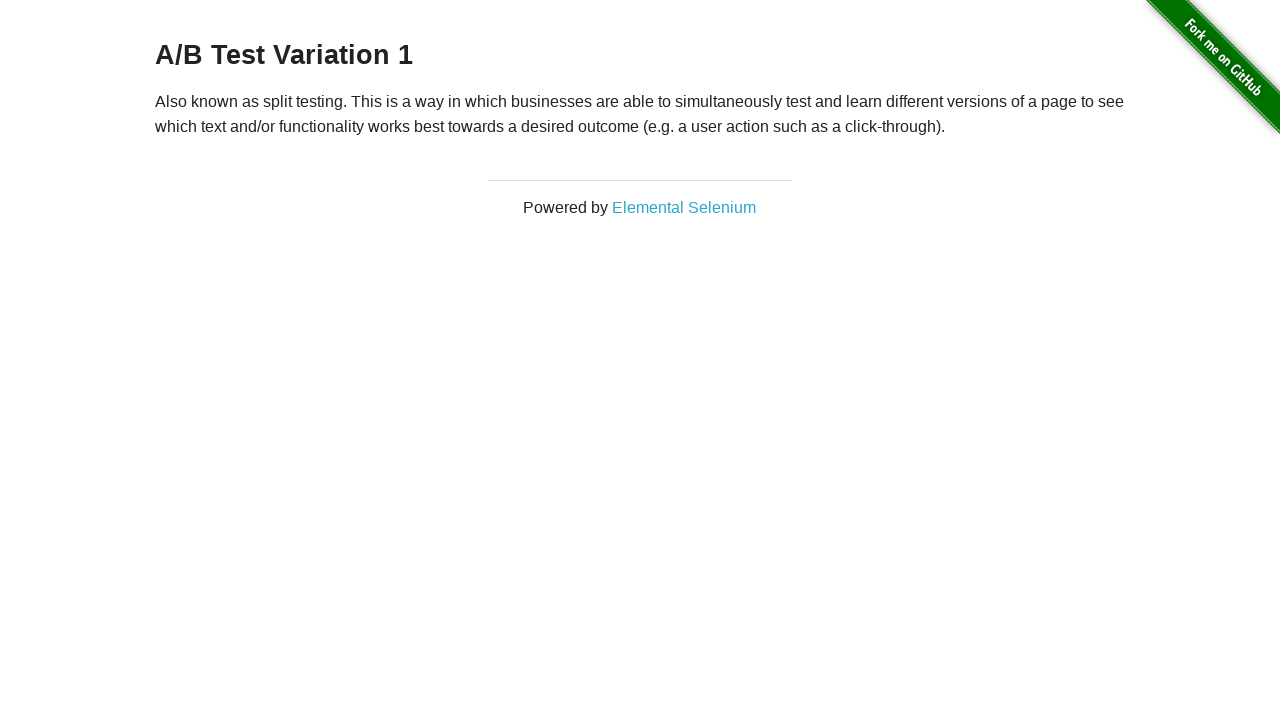

Retrieved initial heading text from h3 element
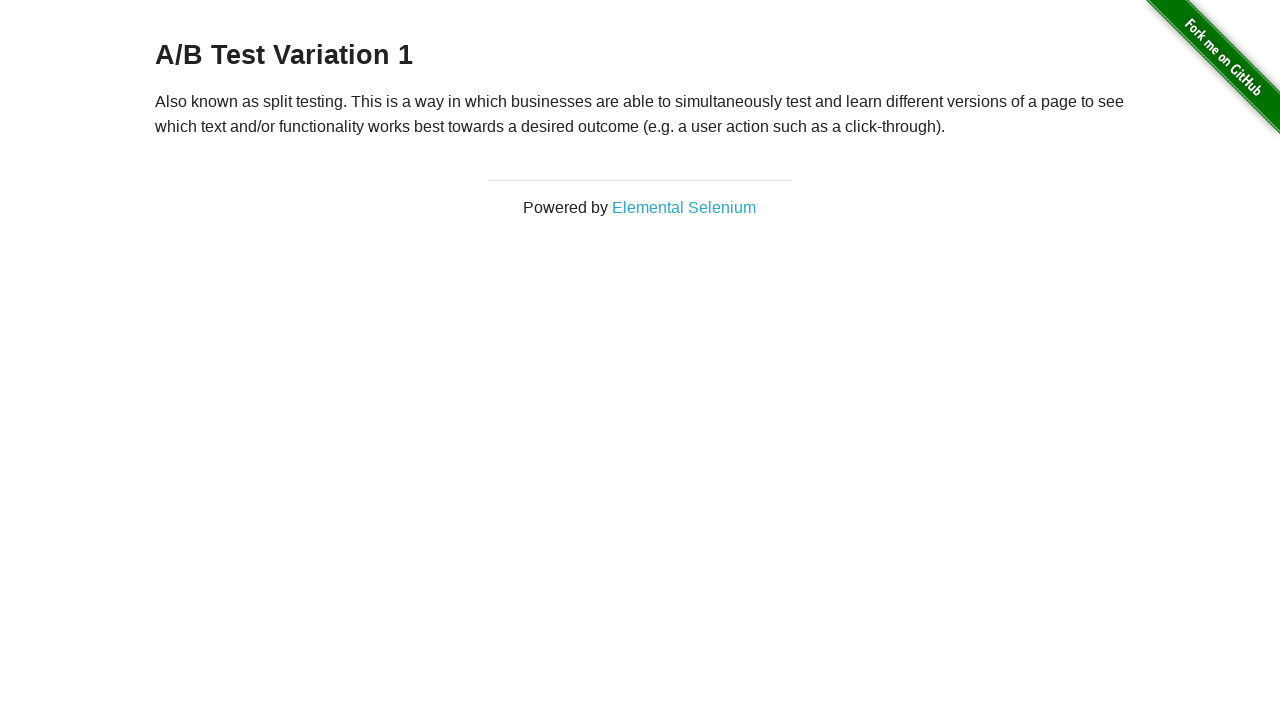

Verified heading starts with 'A/B Test' - confirmed in A/B test group
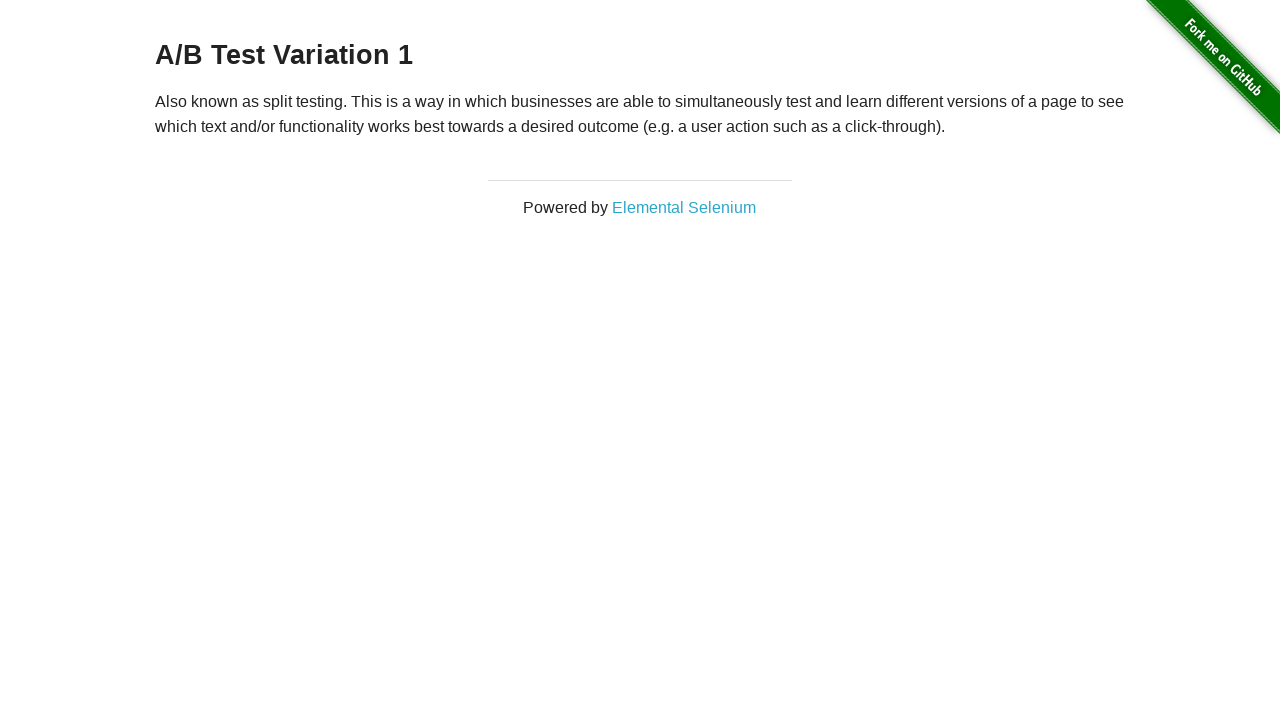

Added optimizelyOptOut cookie with value 'true'
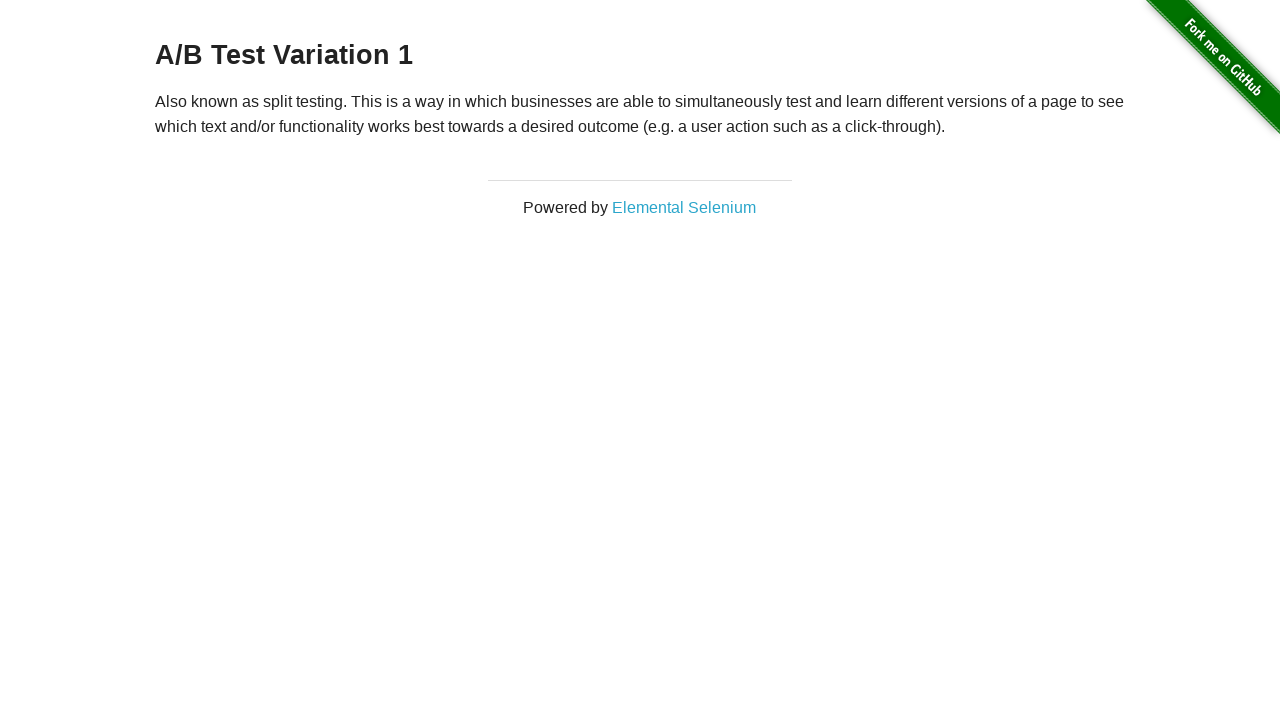

Reloaded page to apply opt-out cookie
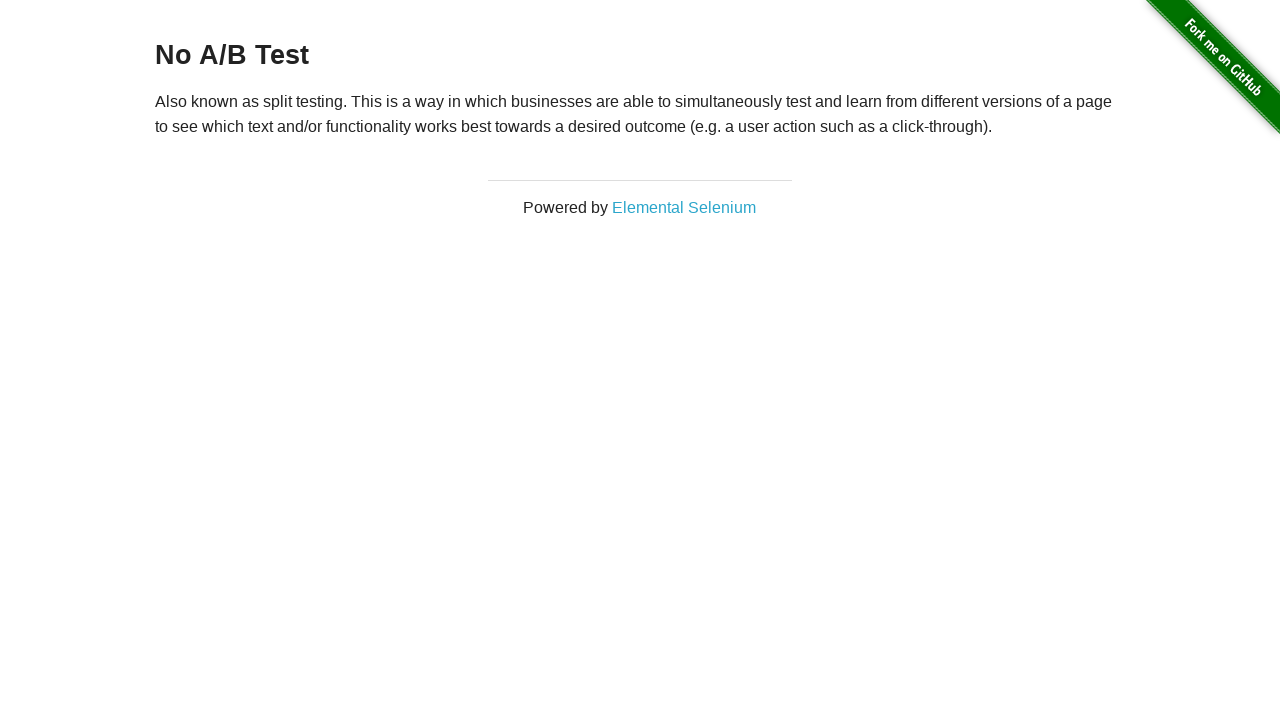

Retrieved heading text after page reload
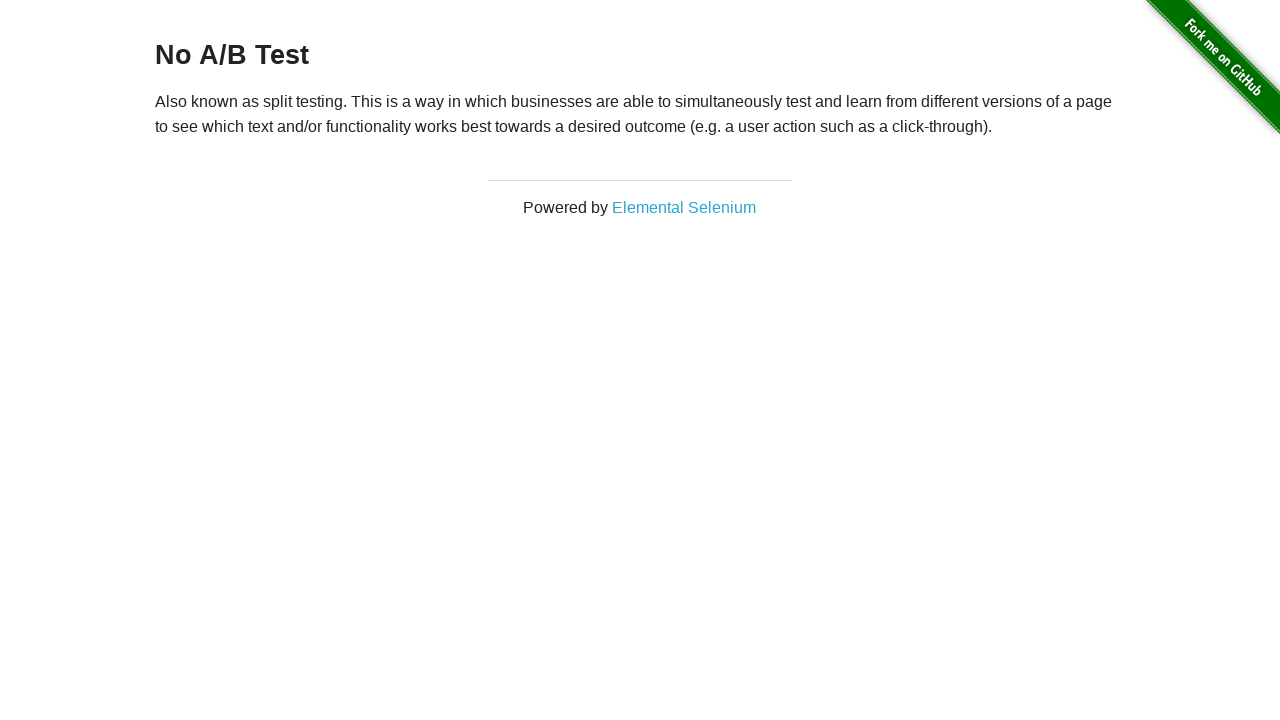

Verified heading starts with 'No A/B Test' - confirmed opt-out status
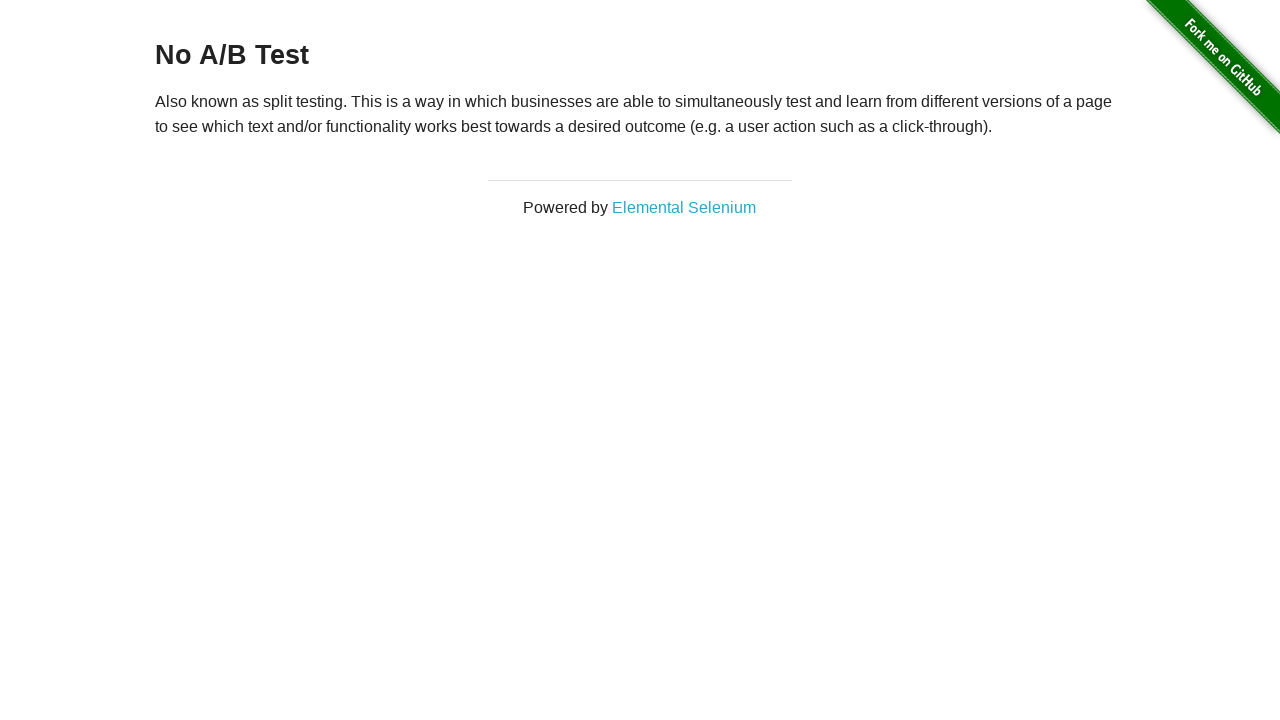

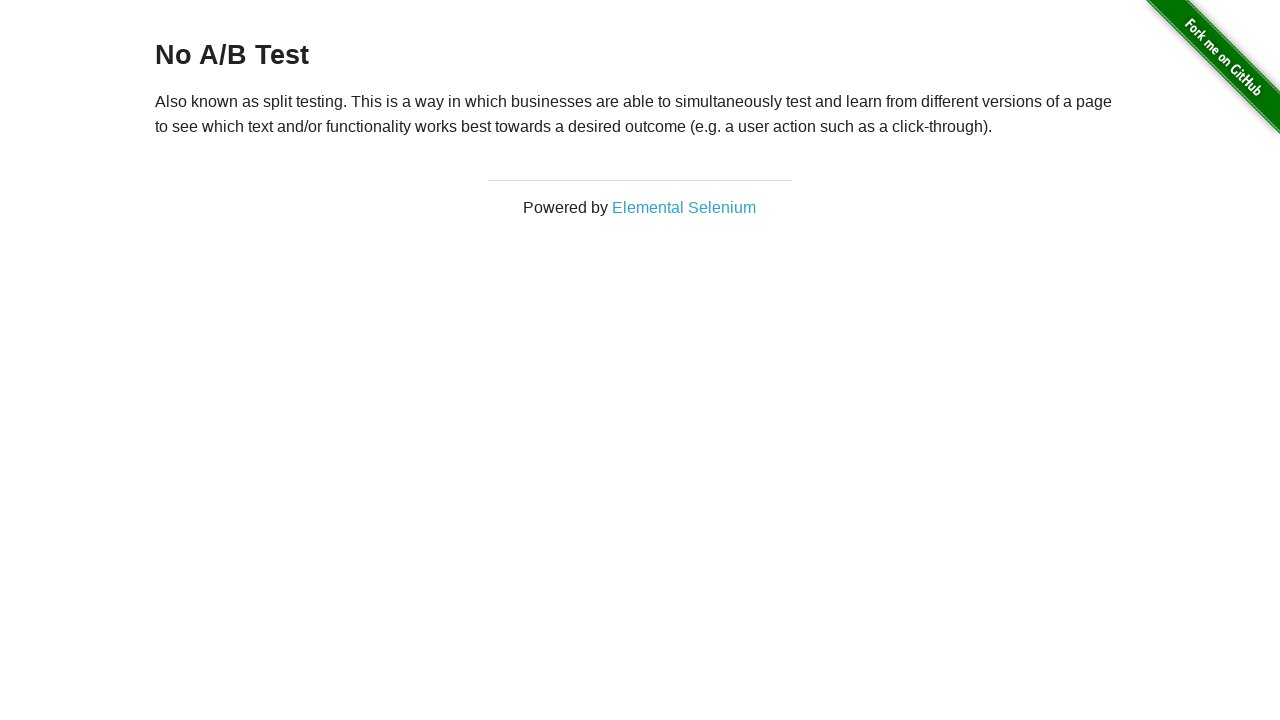